Tests drag and drop functionality by dragging an element from source to target location on a jQuery UI demo page

Starting URL: http://jqueryui.com/resources/demos/droppable/default.html

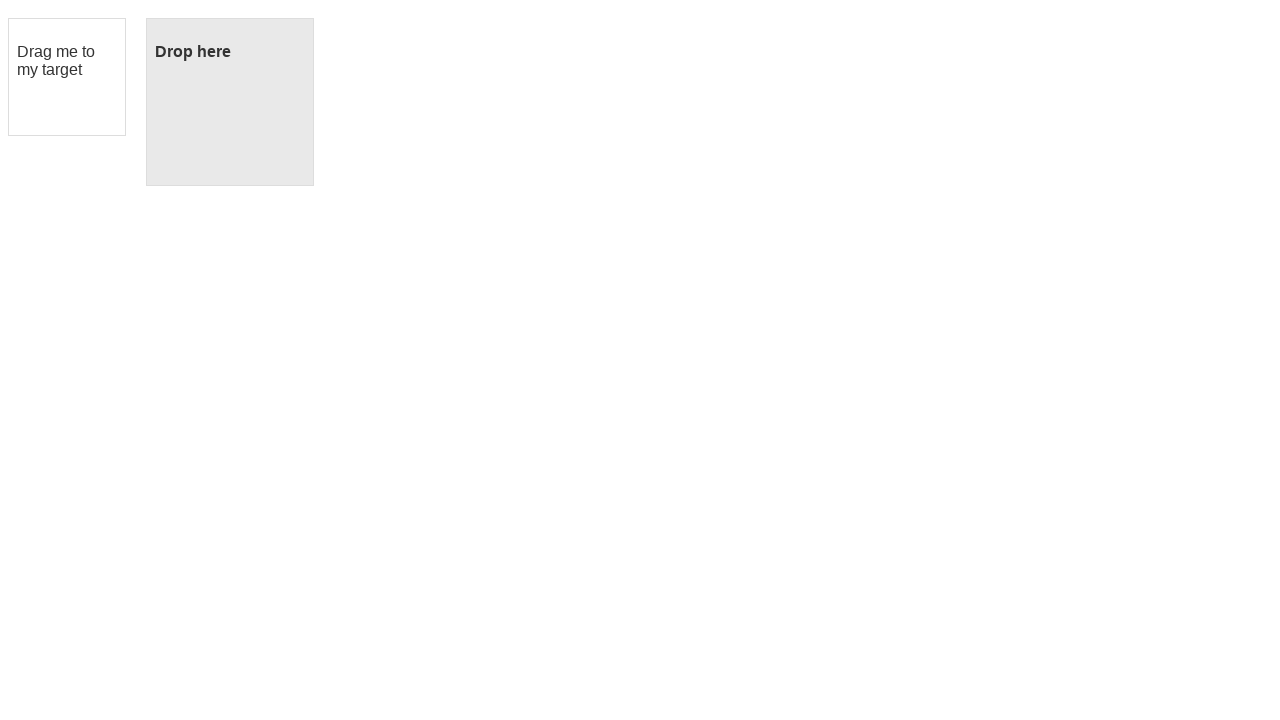

Navigated to jQuery UI droppable demo page
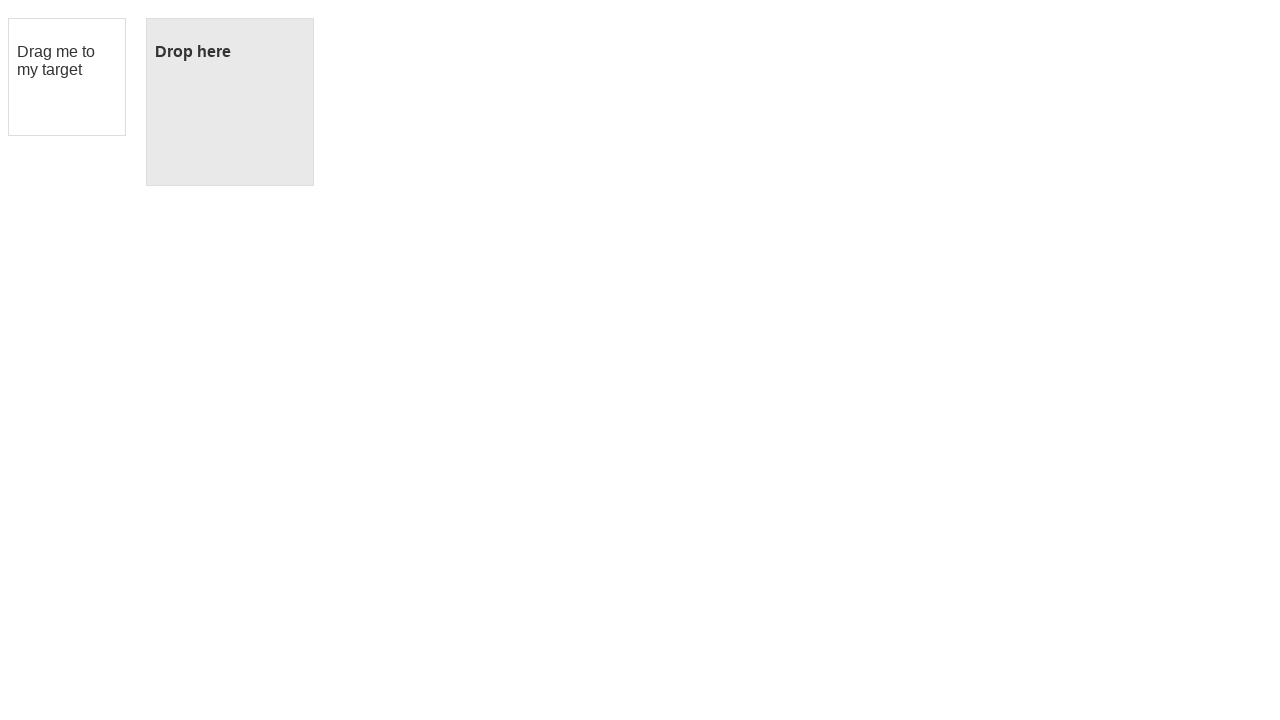

Located draggable element
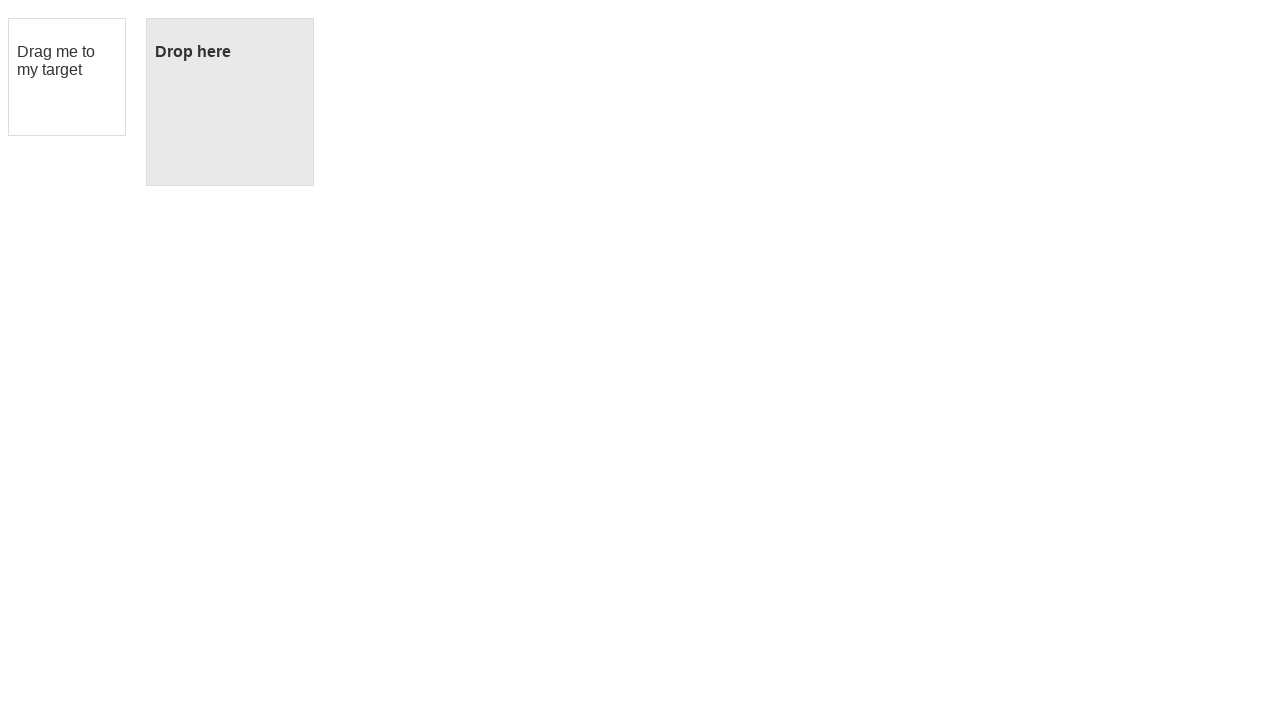

Located droppable target element
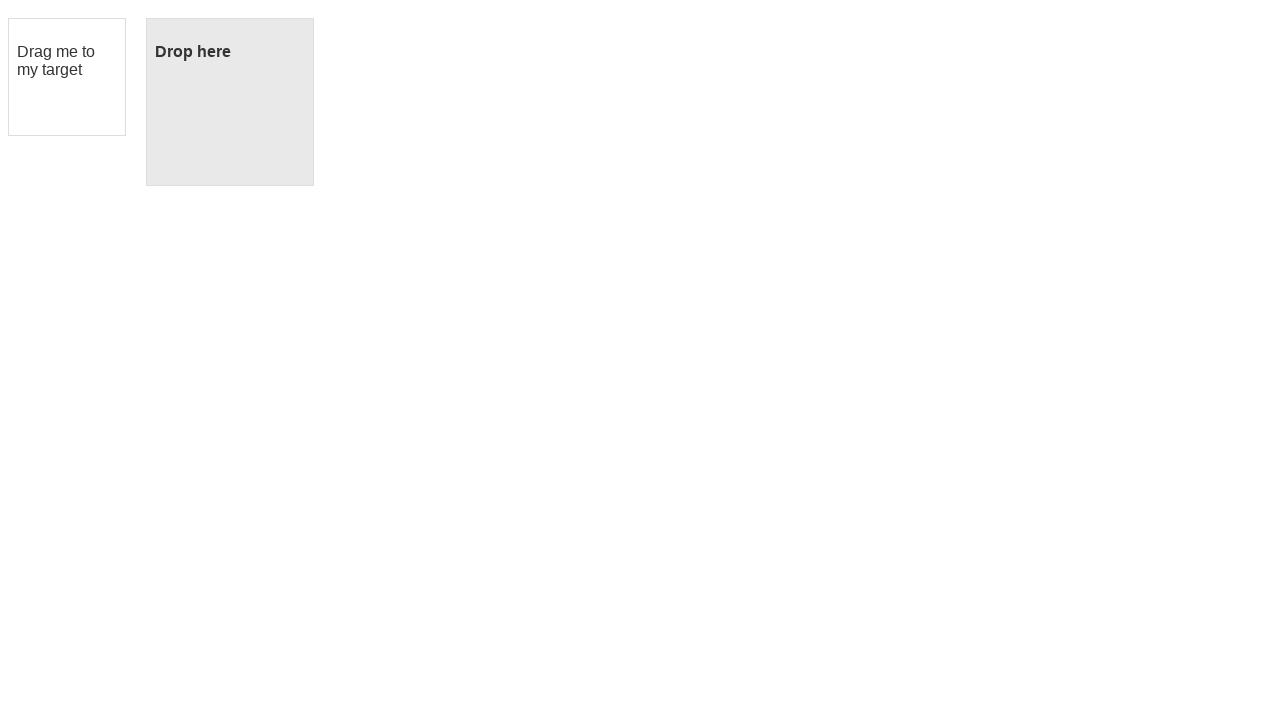

Dragged element from source to target location at (230, 102)
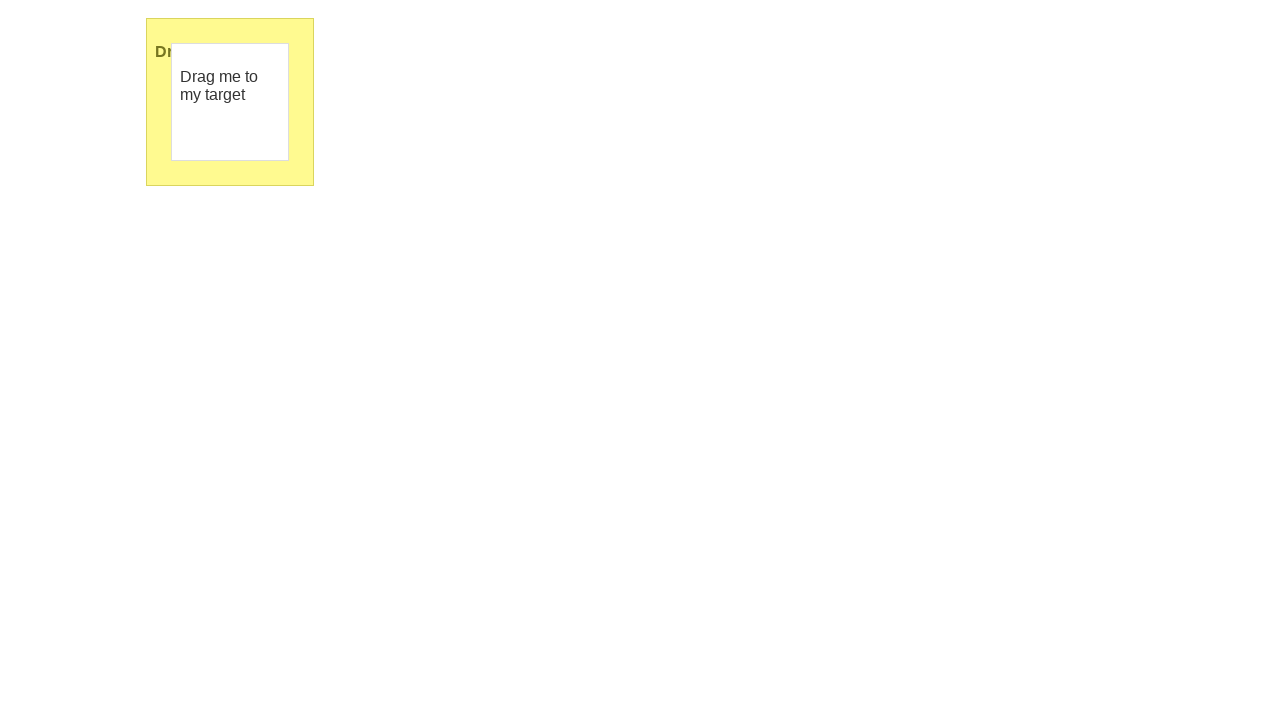

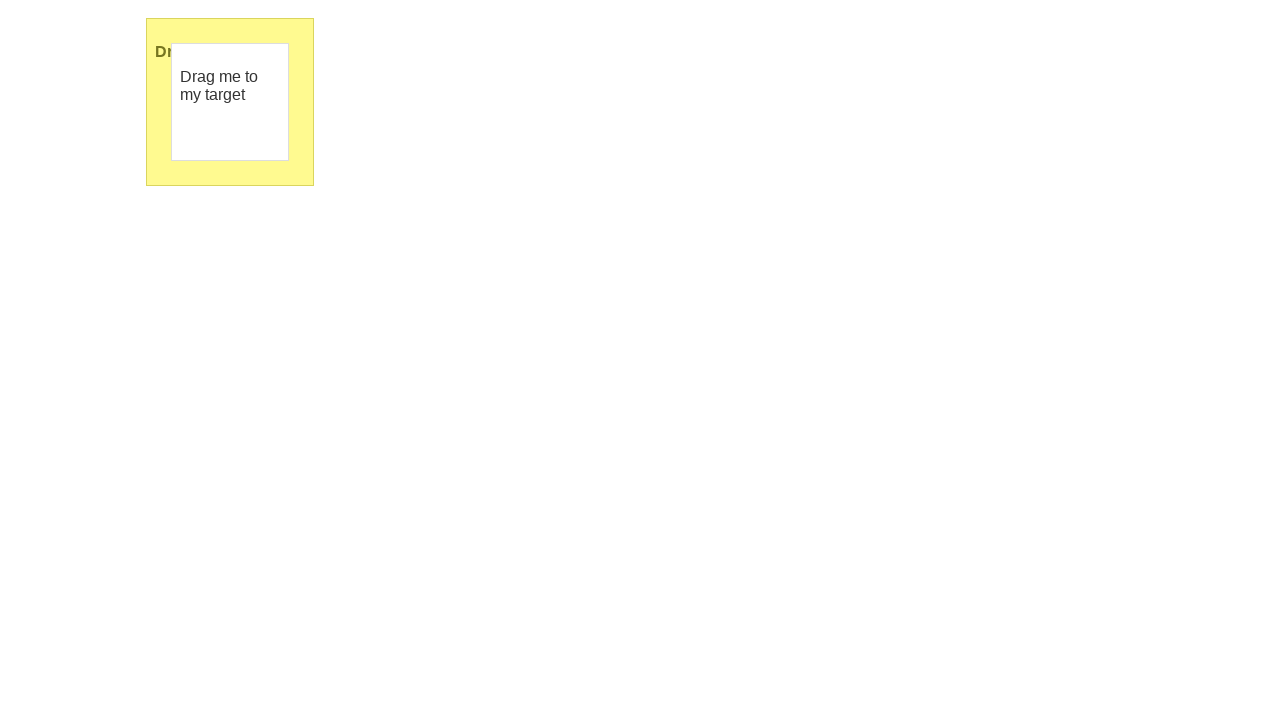